Opens multiple URLs in different tabs and windows, demonstrating browser tab and window management

Starting URL: https://demo.nopcommerce.com

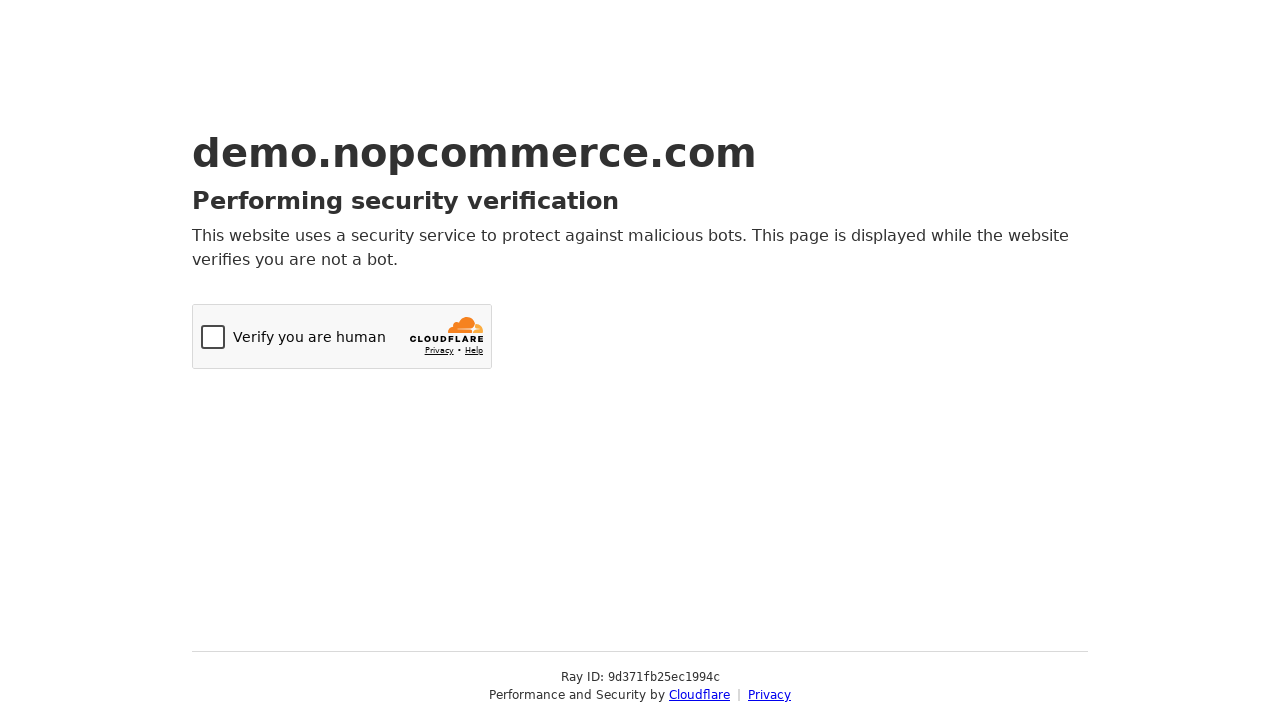

Opened new tab
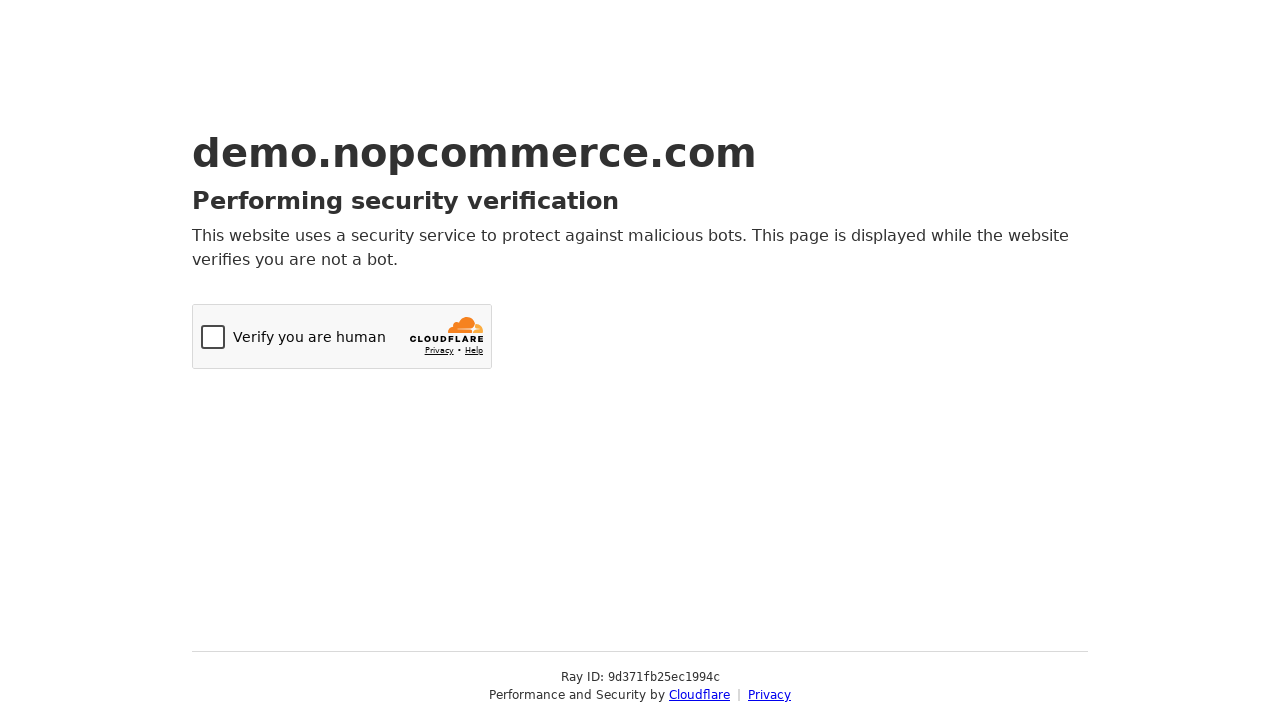

Navigated to https://opencart.com in new tab
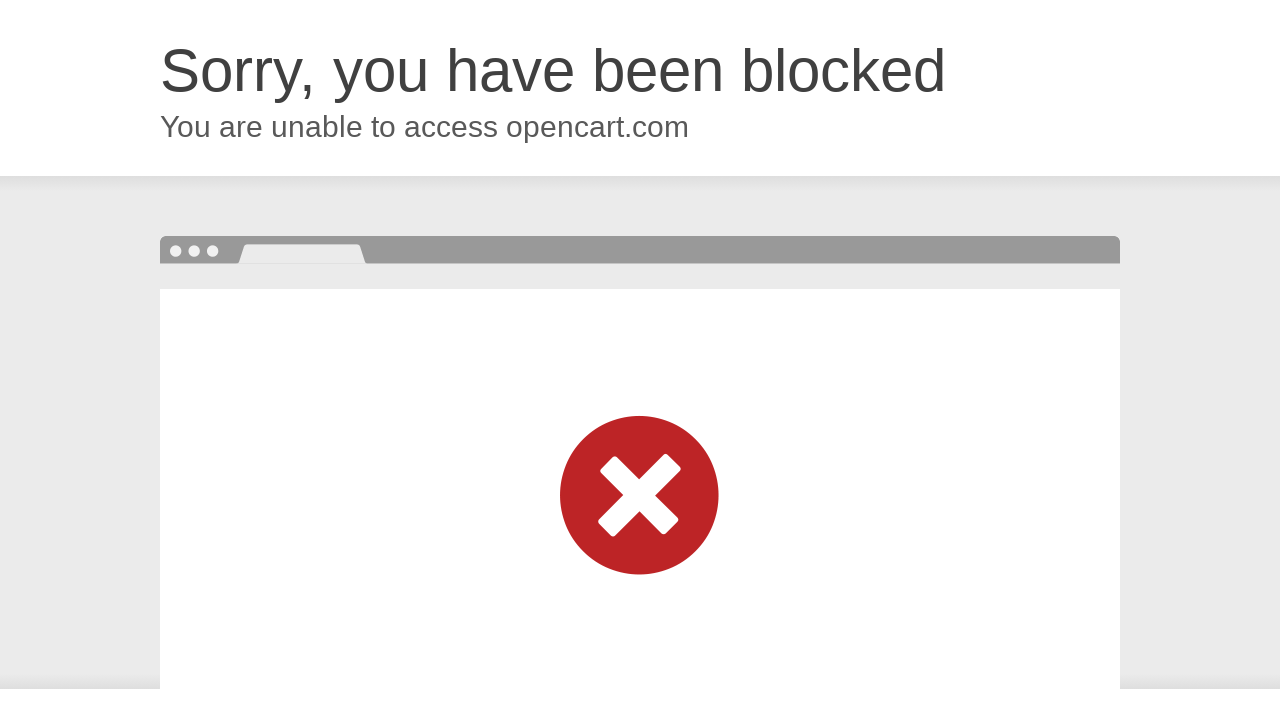

Navigated to https://demo.nopcommerce.com in main tab
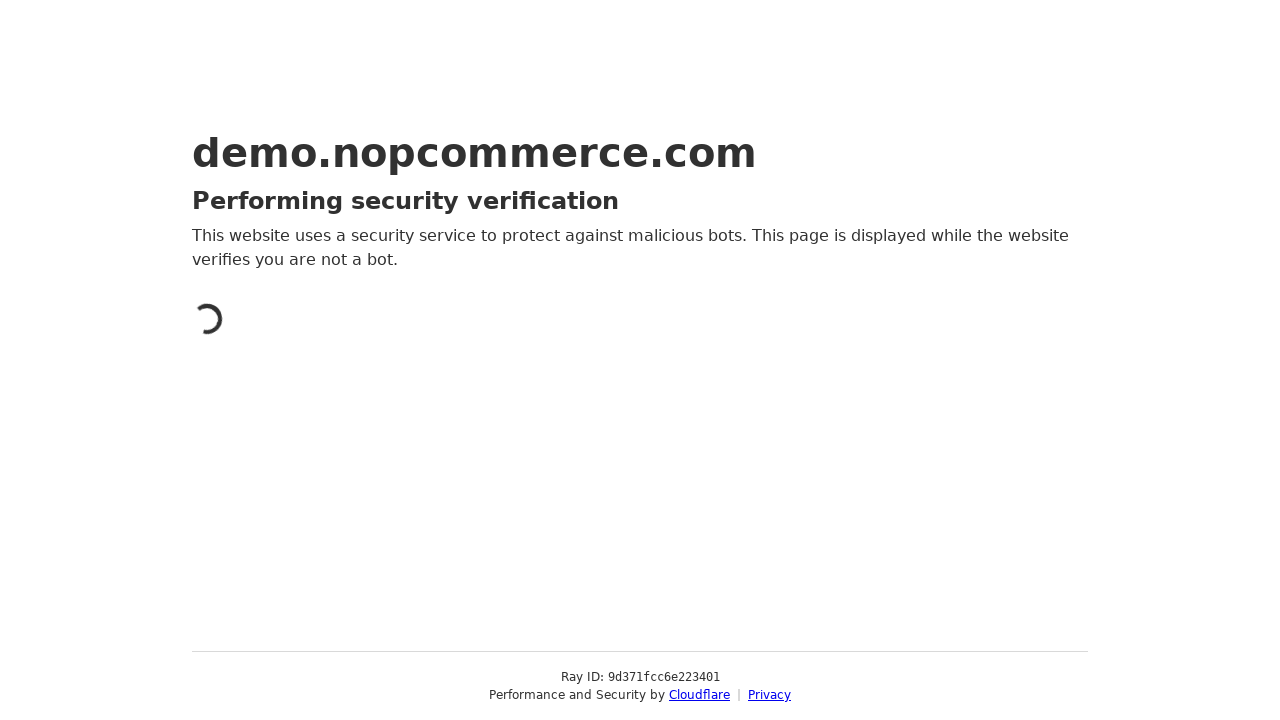

Opened new window
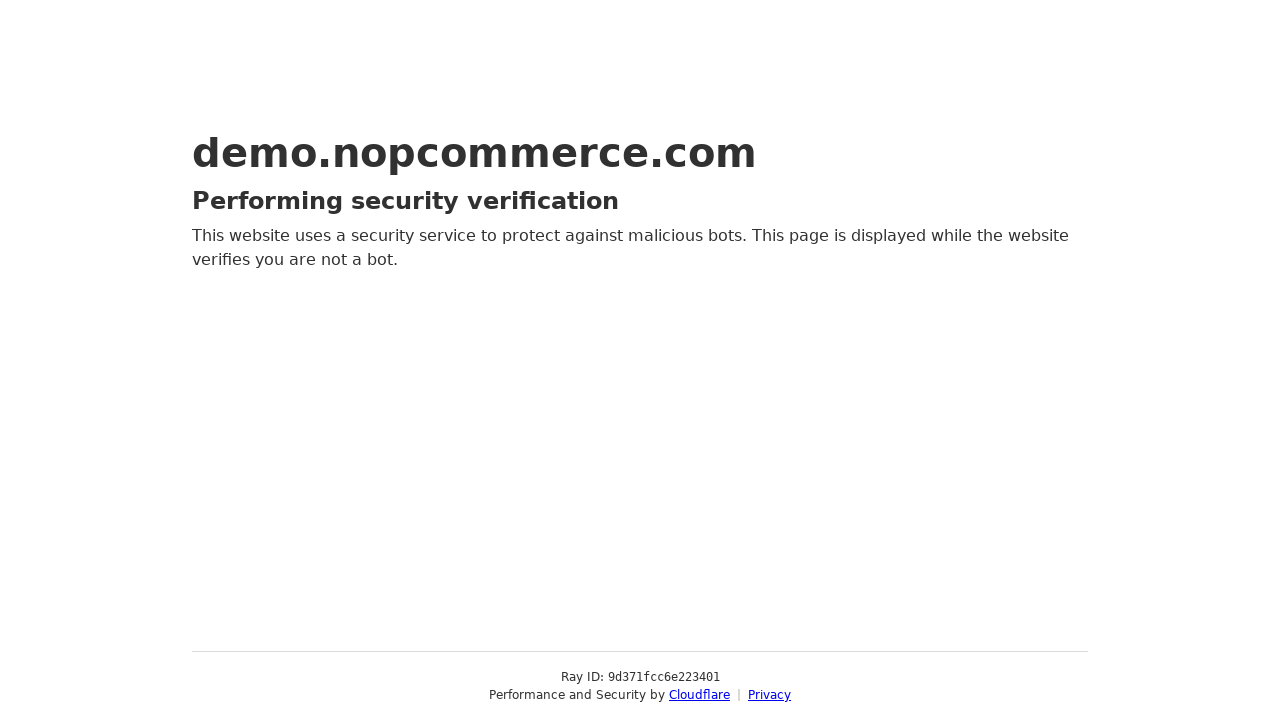

Navigated to https://opencart.com in new window
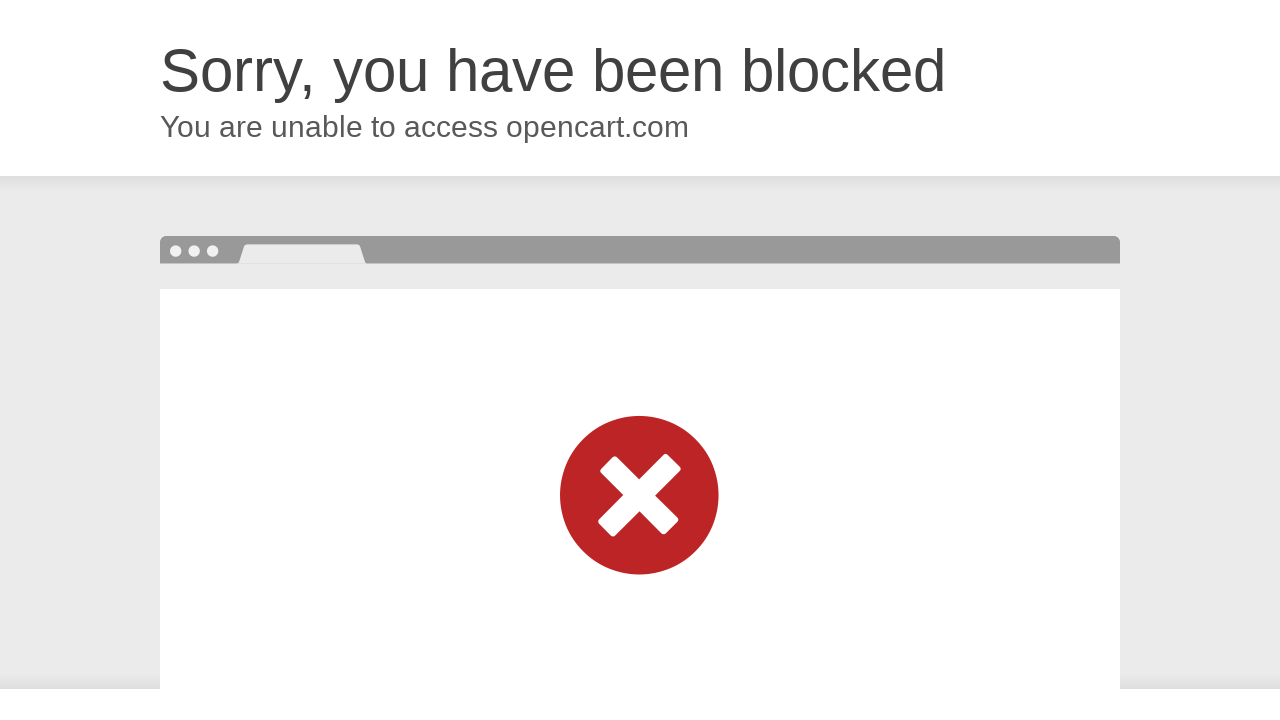

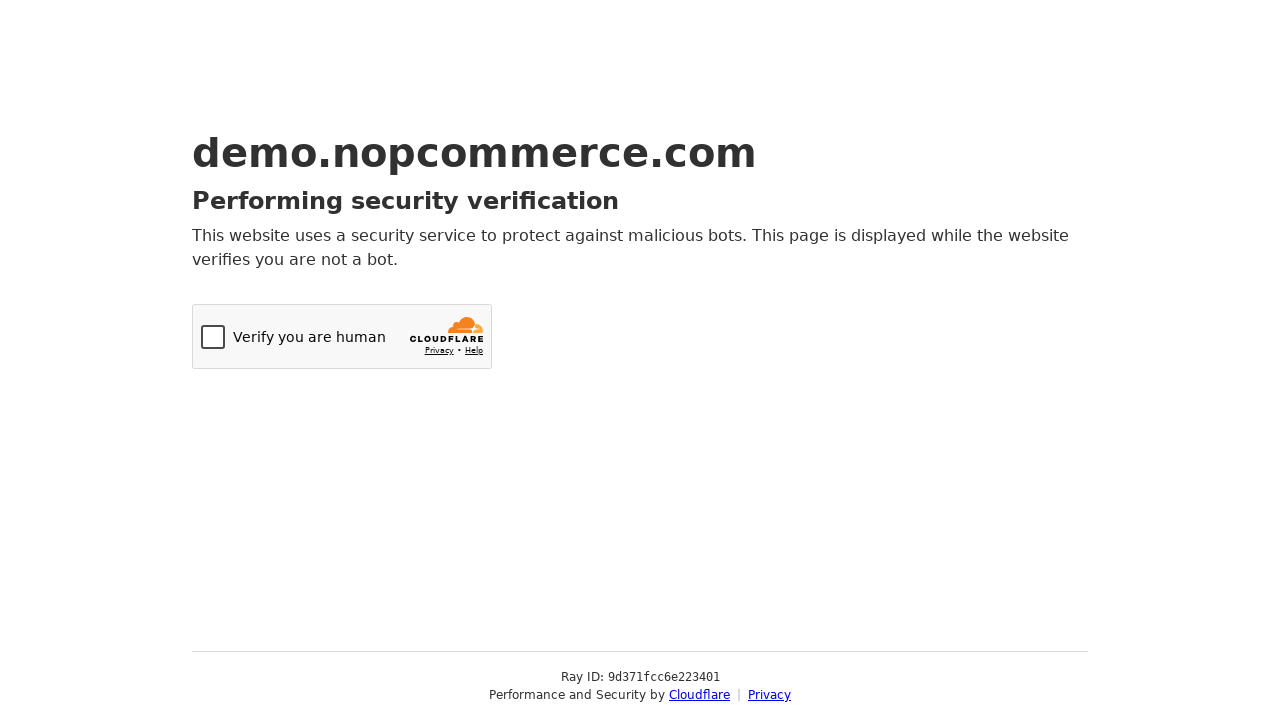